Navigates to Links page and clicks the Moved link to verify it returns a 301 response

Starting URL: https://demoqa.com

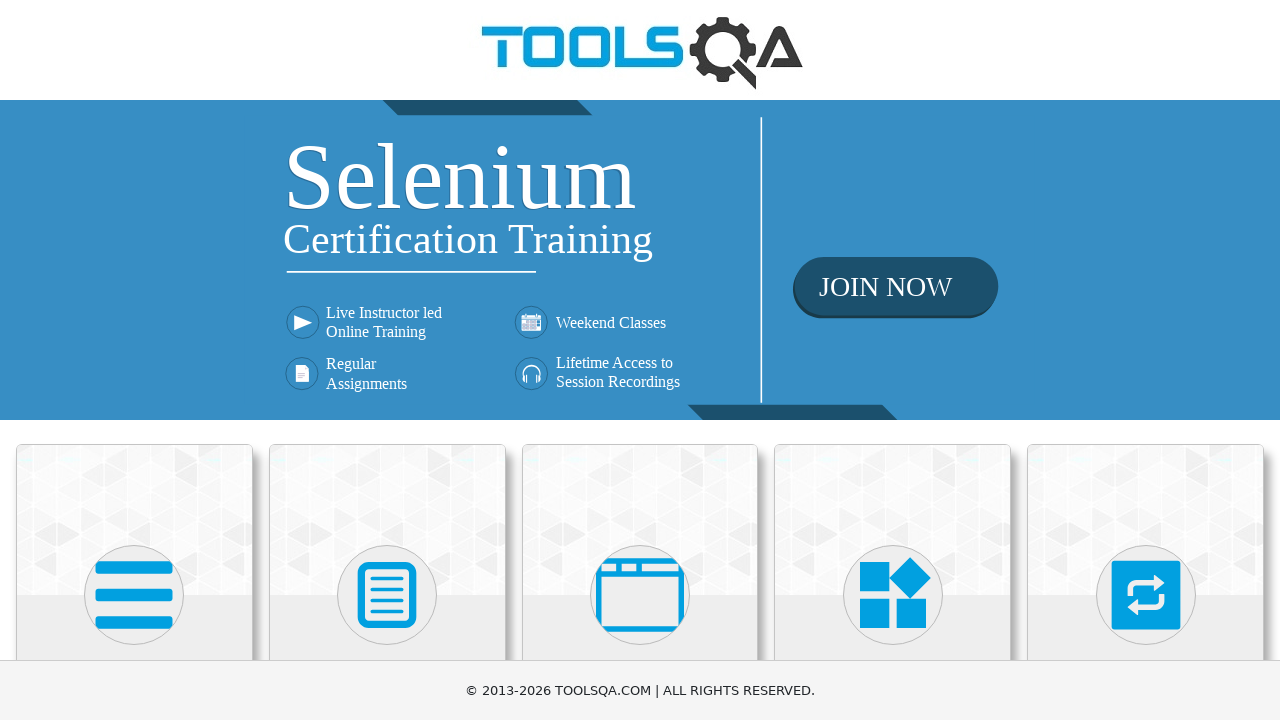

Clicked on Elements card on the home page at (134, 360) on text=Elements
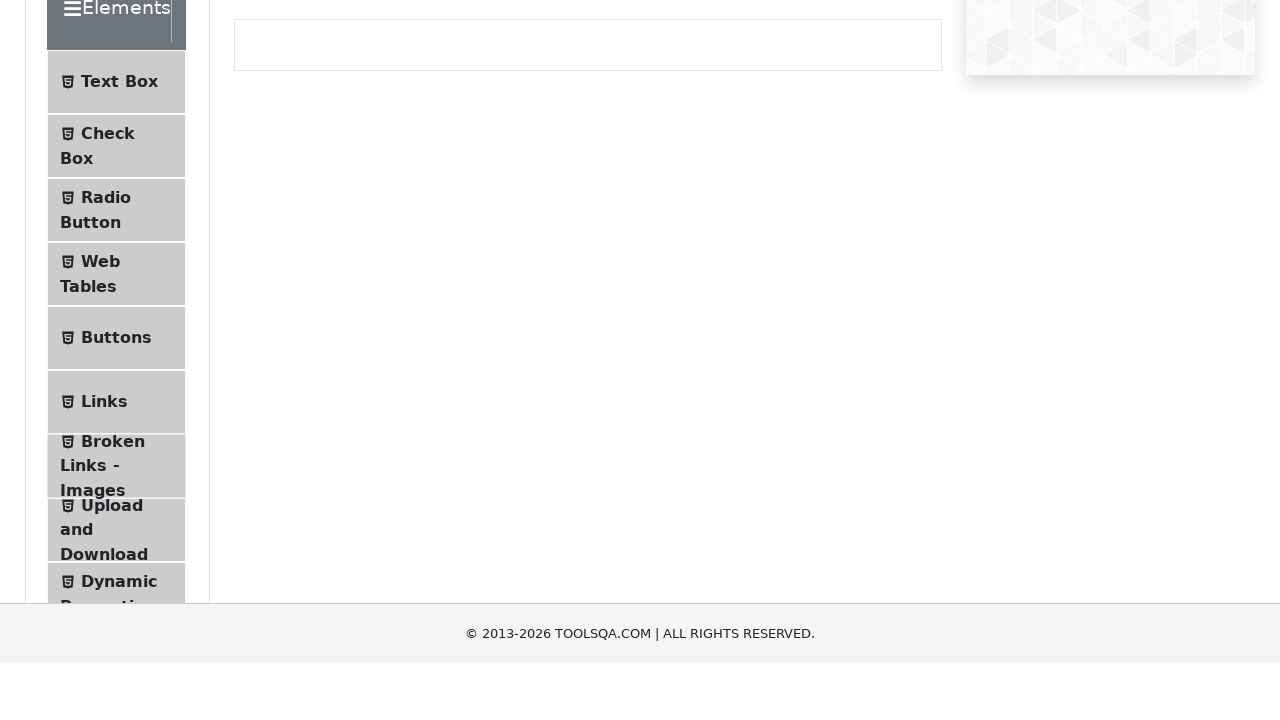

Clicked on Links in the elements menu at (104, 581) on text=Links
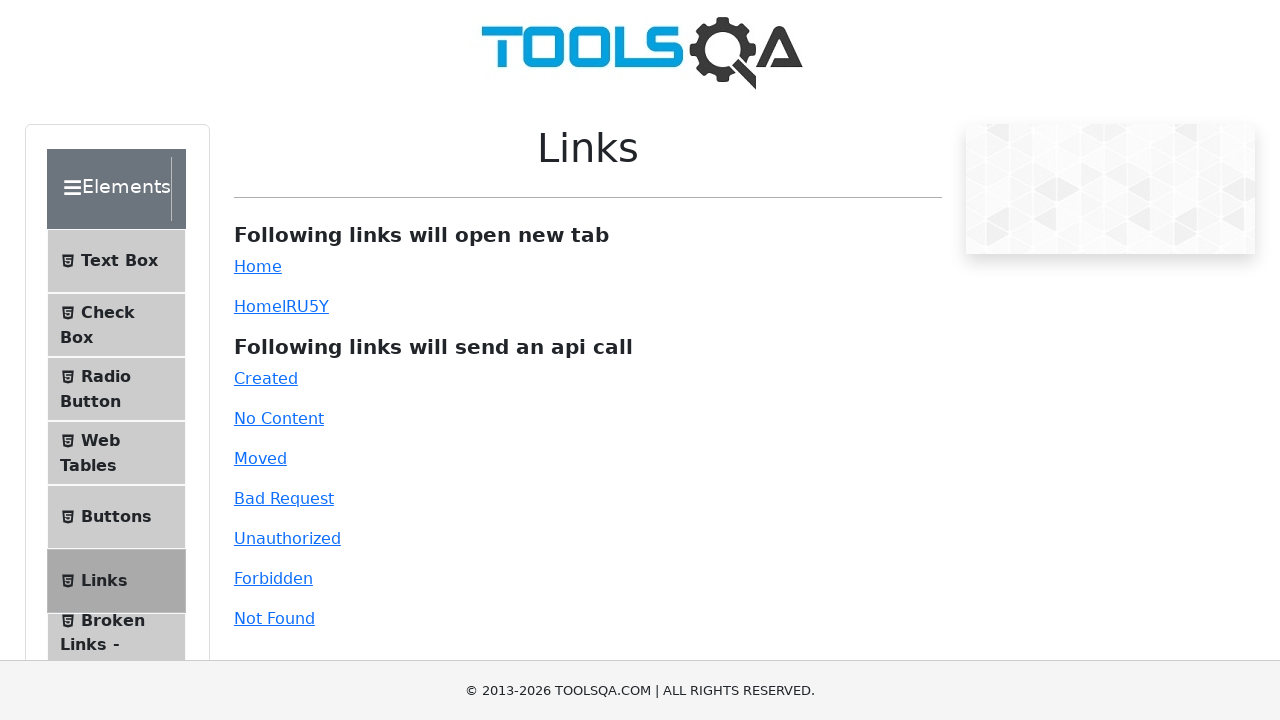

Clicked on the Moved link at (260, 458) on #moved
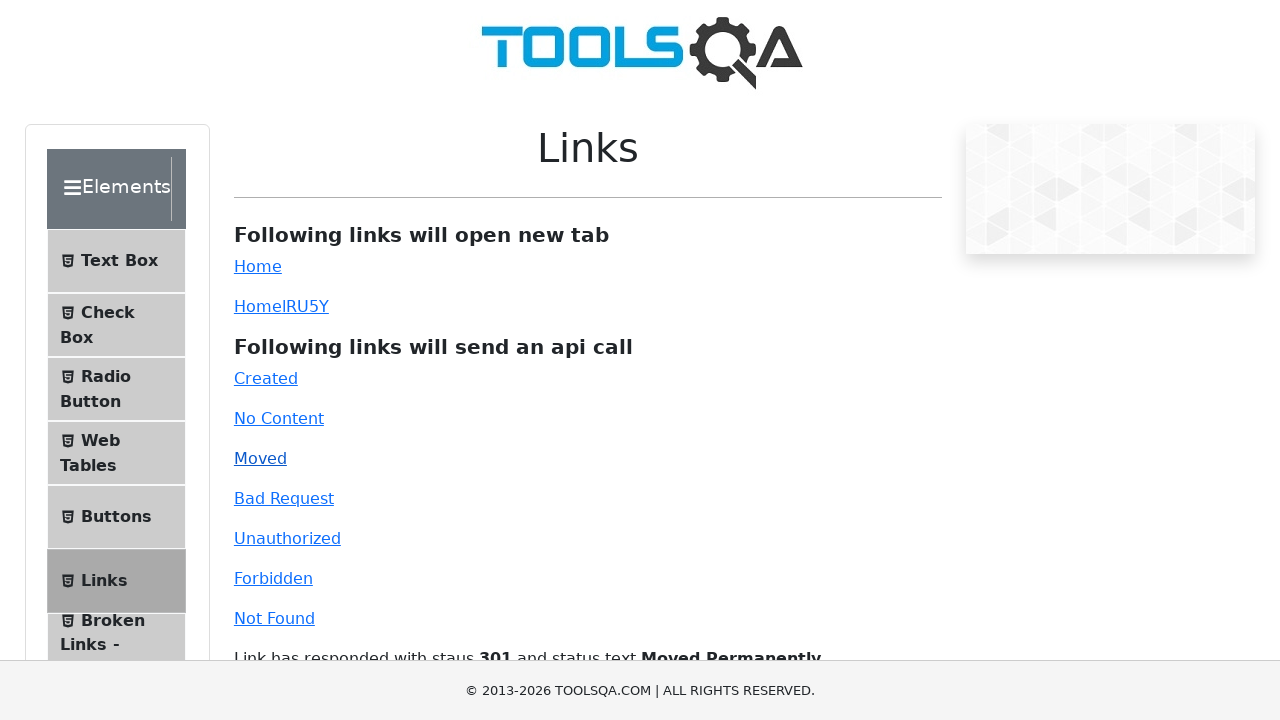

Waited for the response message to appear
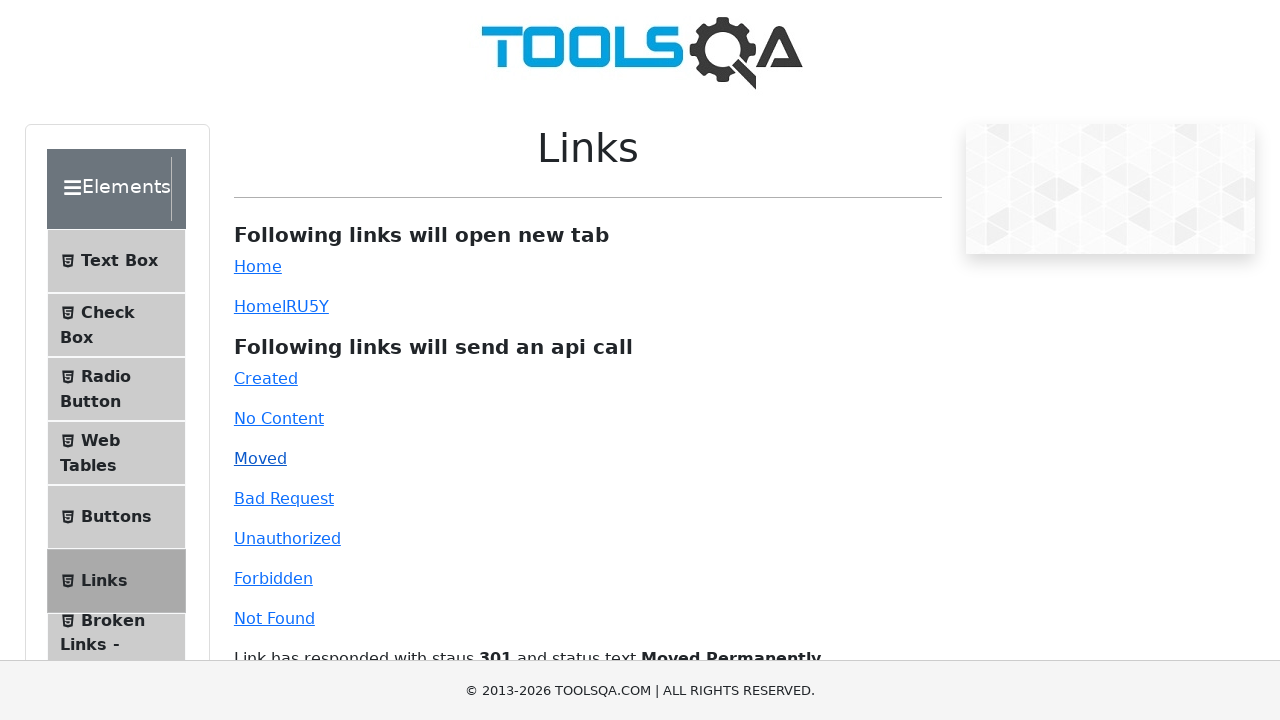

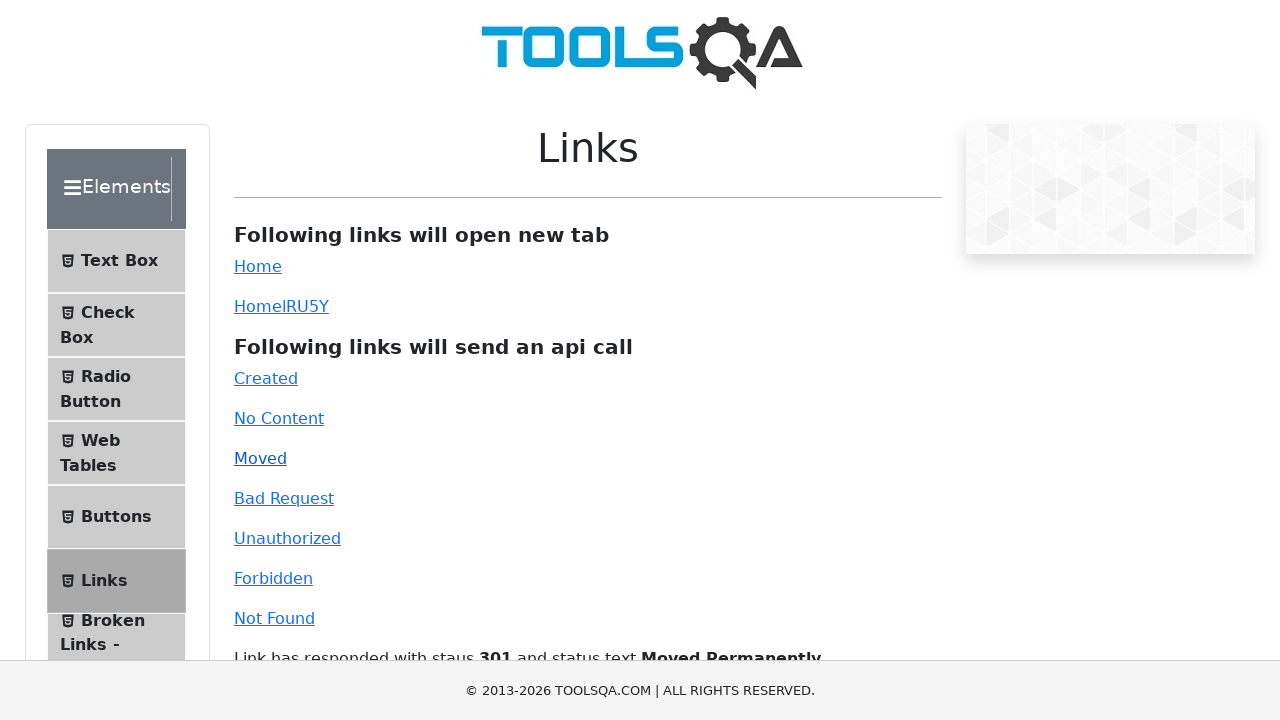